Navigates to Python.org homepage and verifies that event information is displayed in the events widget section

Starting URL: https://www.python.org

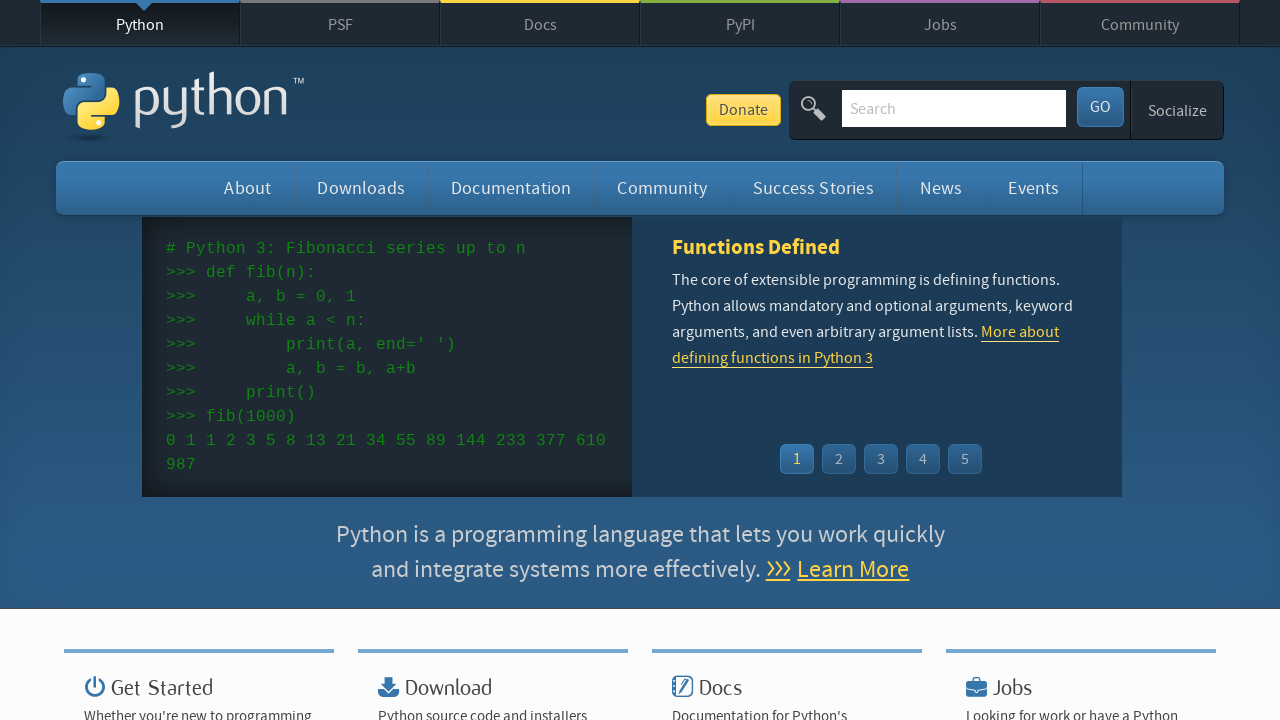

Navigated to Python.org homepage
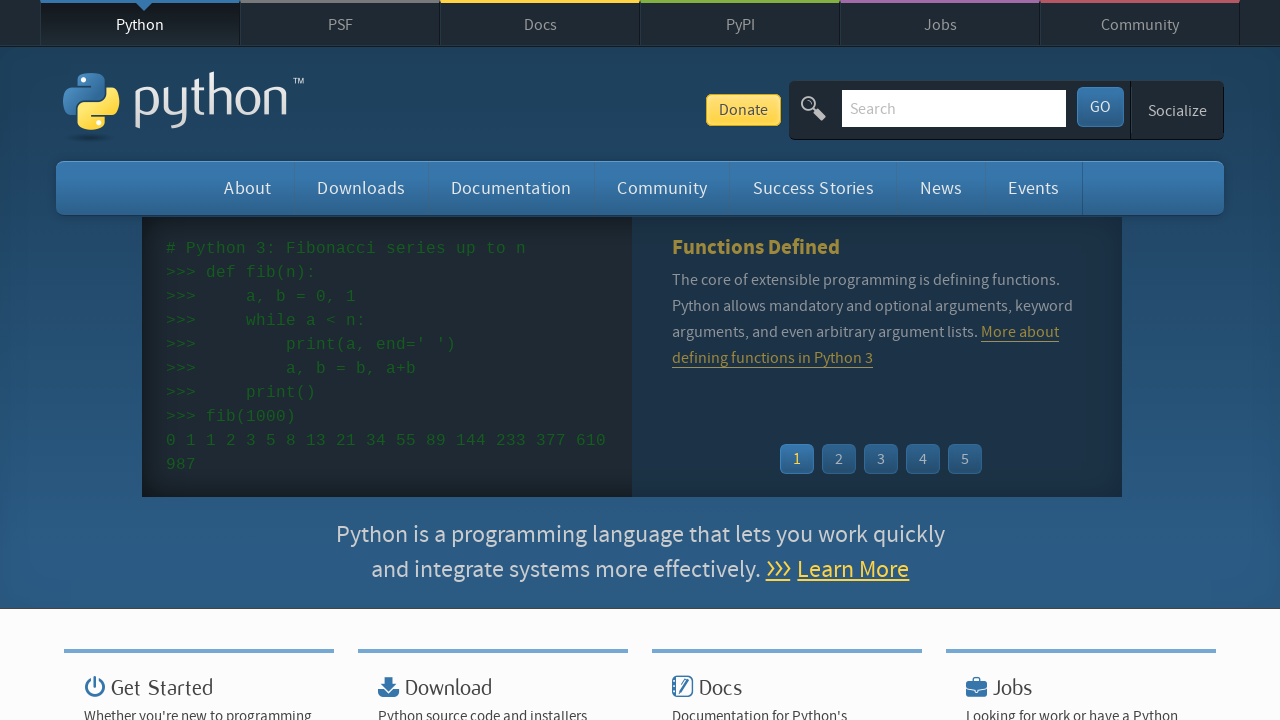

Event widget loaded
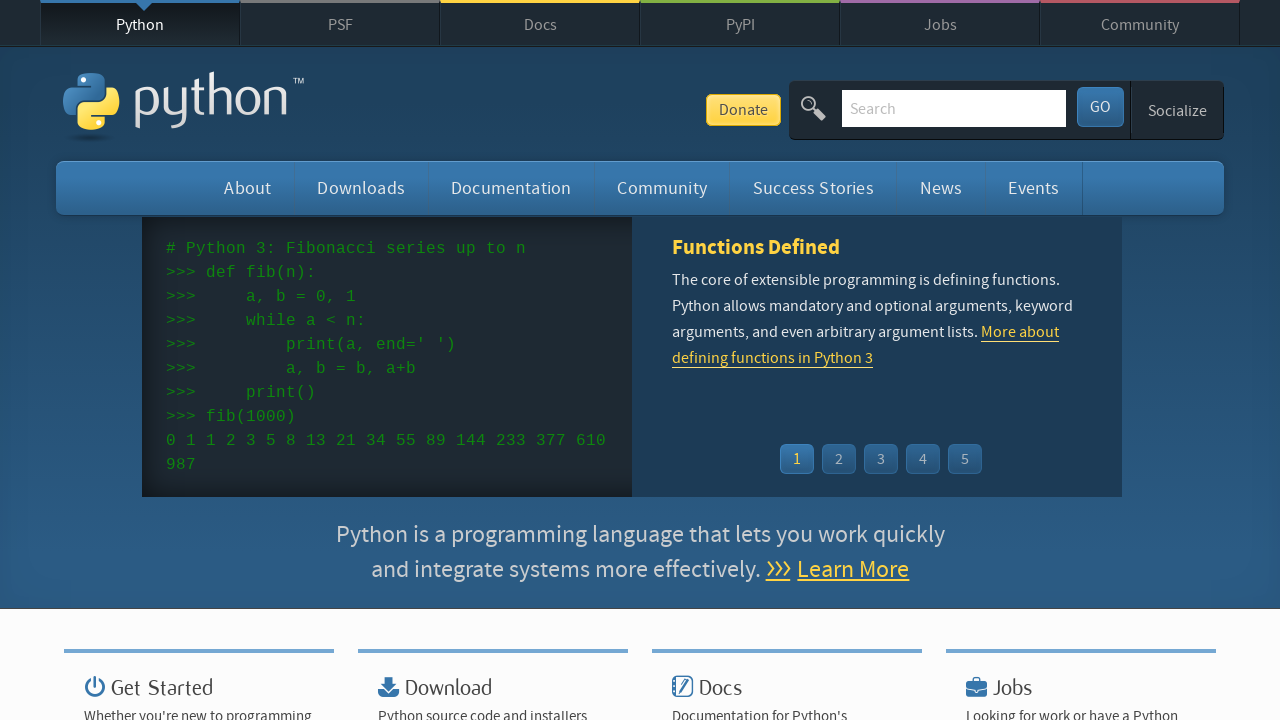

Event time elements are present in the widget
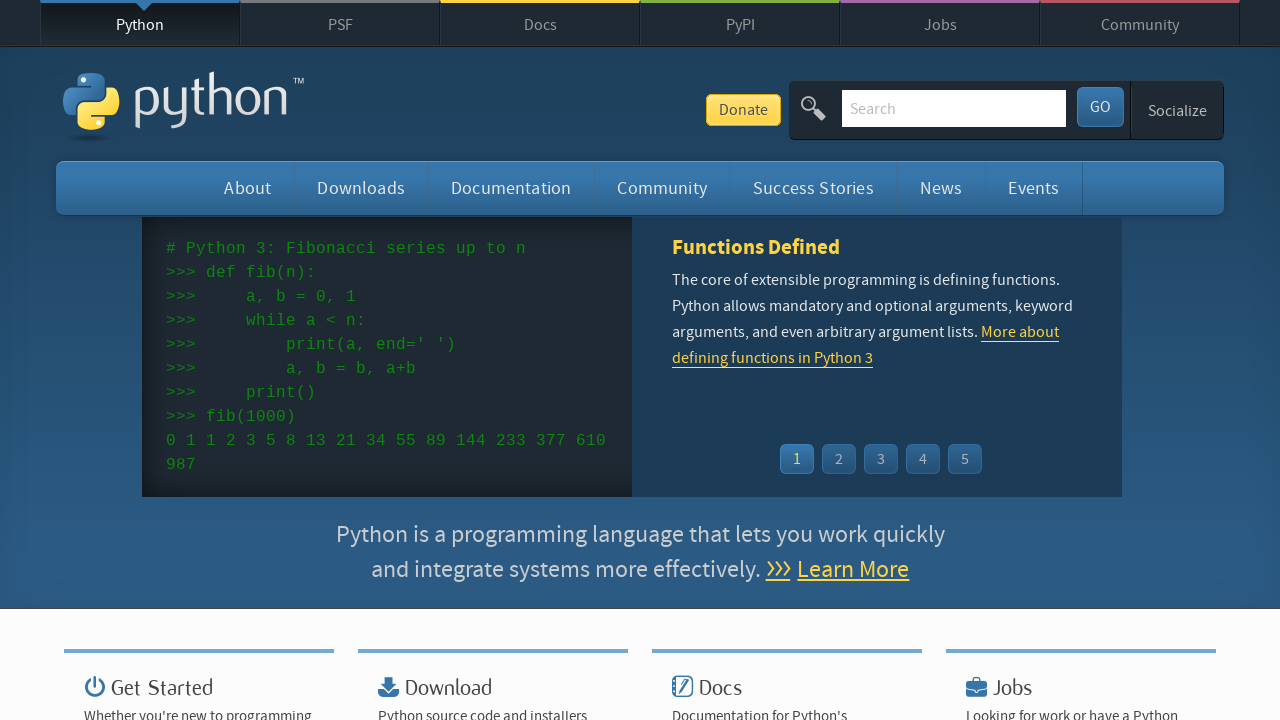

Event link elements are present in the widget
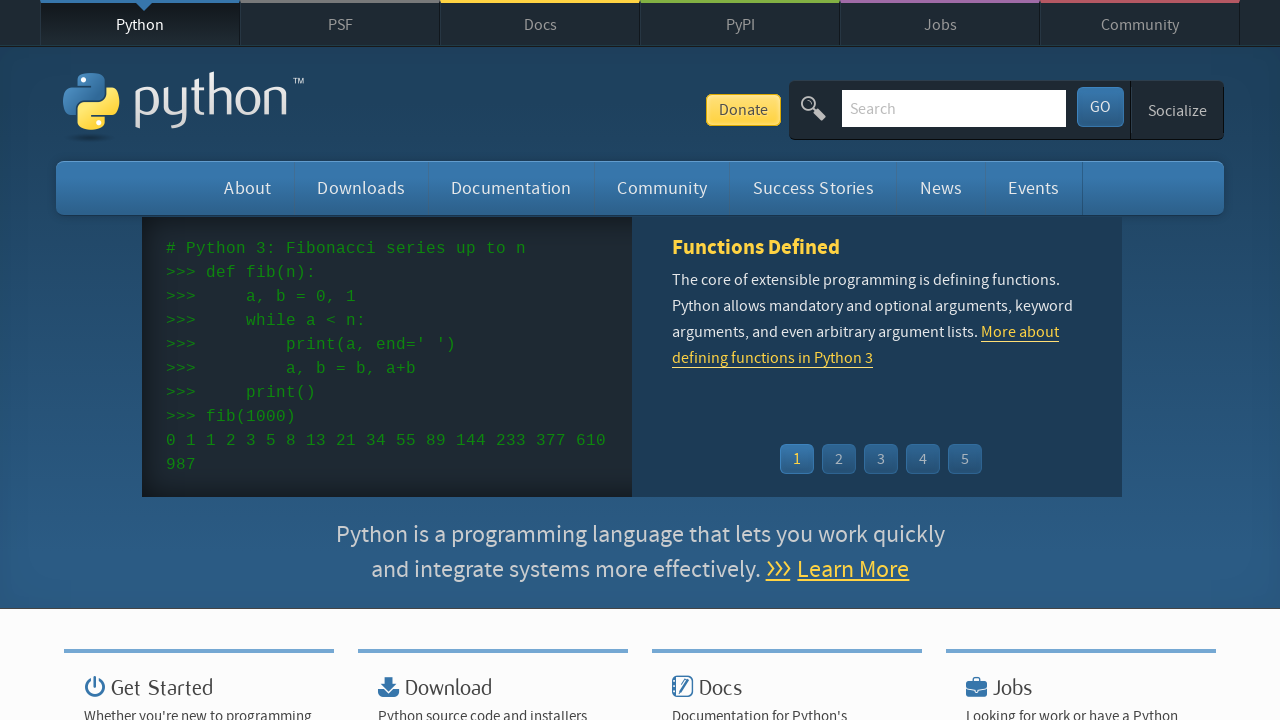

Verified that at least one event time is displayed
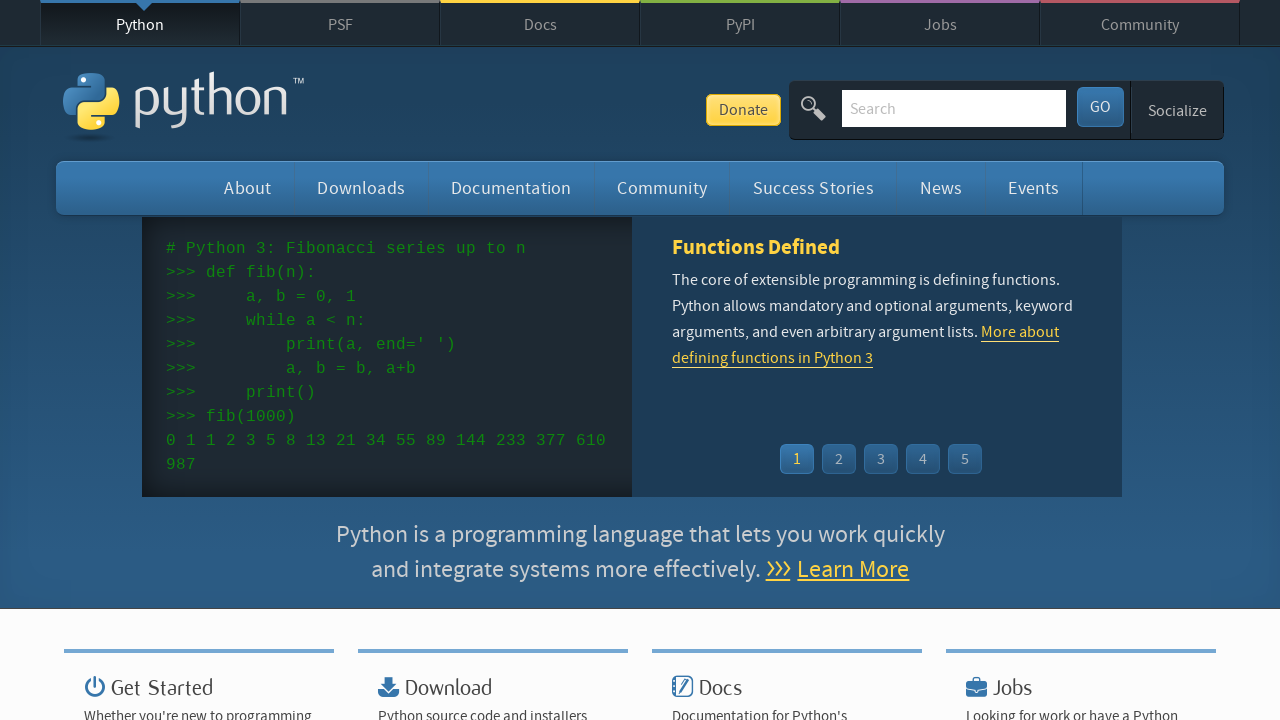

Verified that at least one event link is displayed
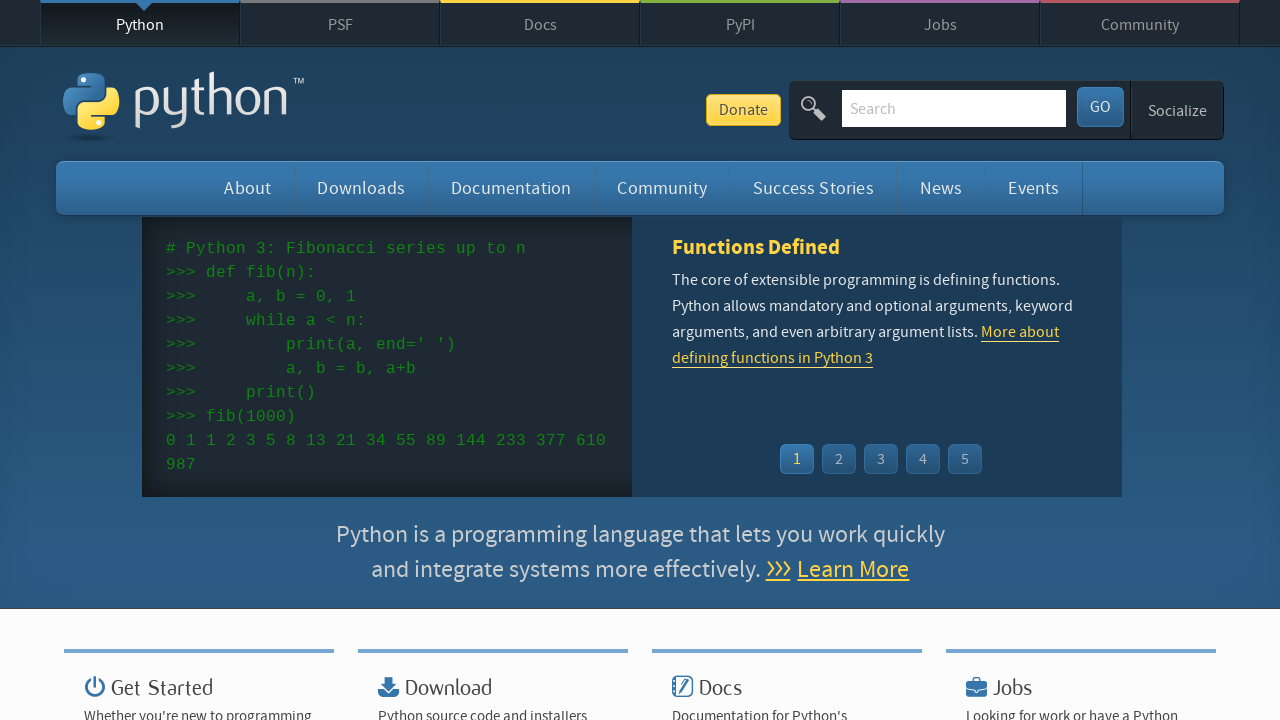

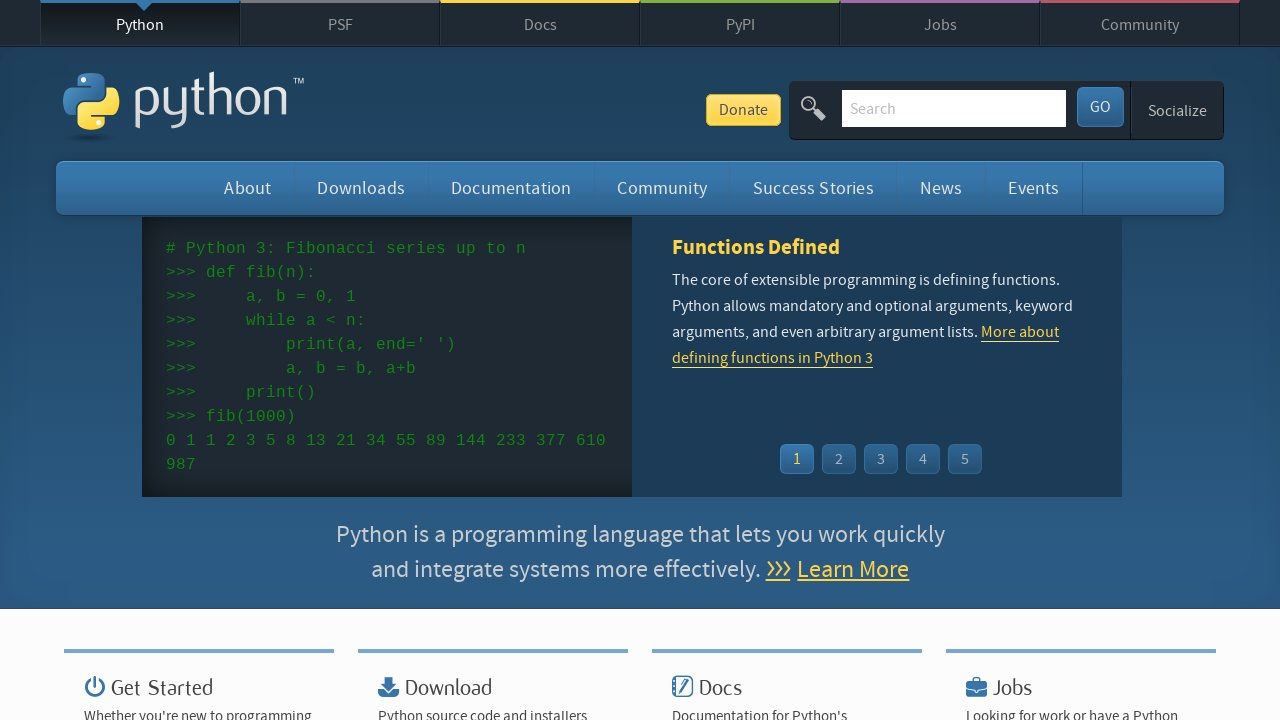